Tests the page in multiple viewport sizes (large, middle, small) to verify responsive design

Starting URL: https://www.checklyhq.com/

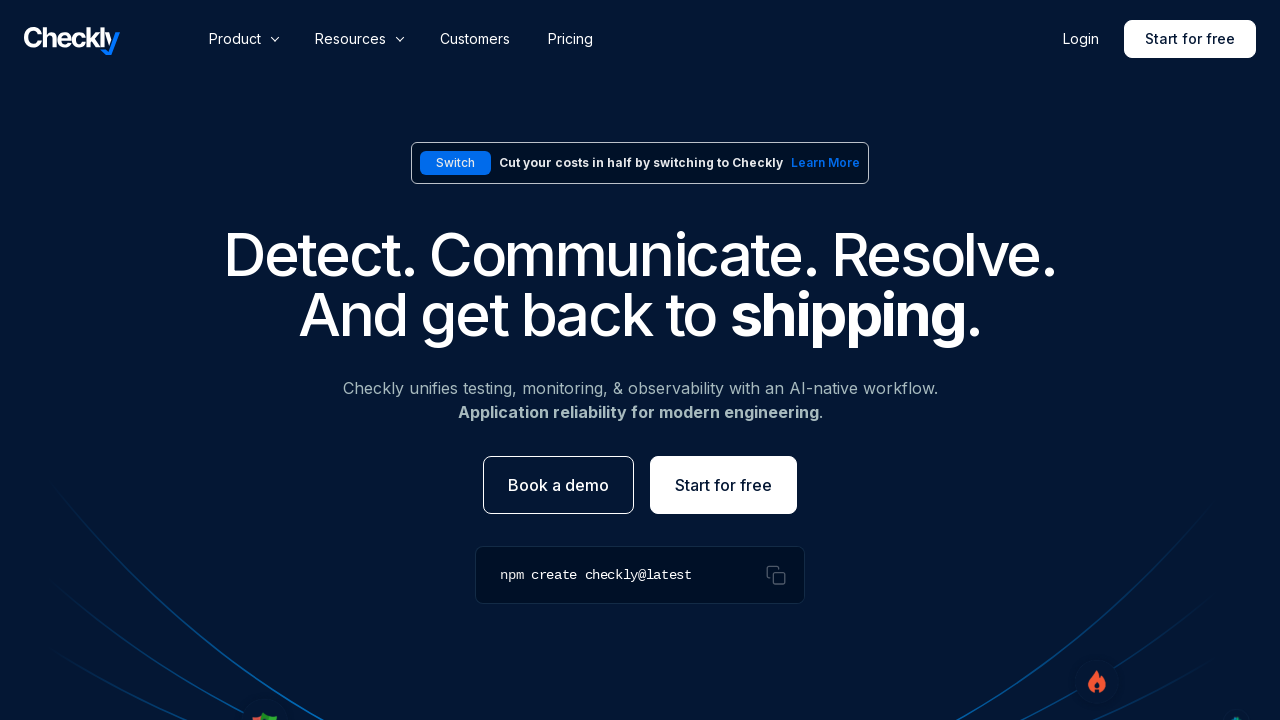

Set viewport to large size (1920x1080)
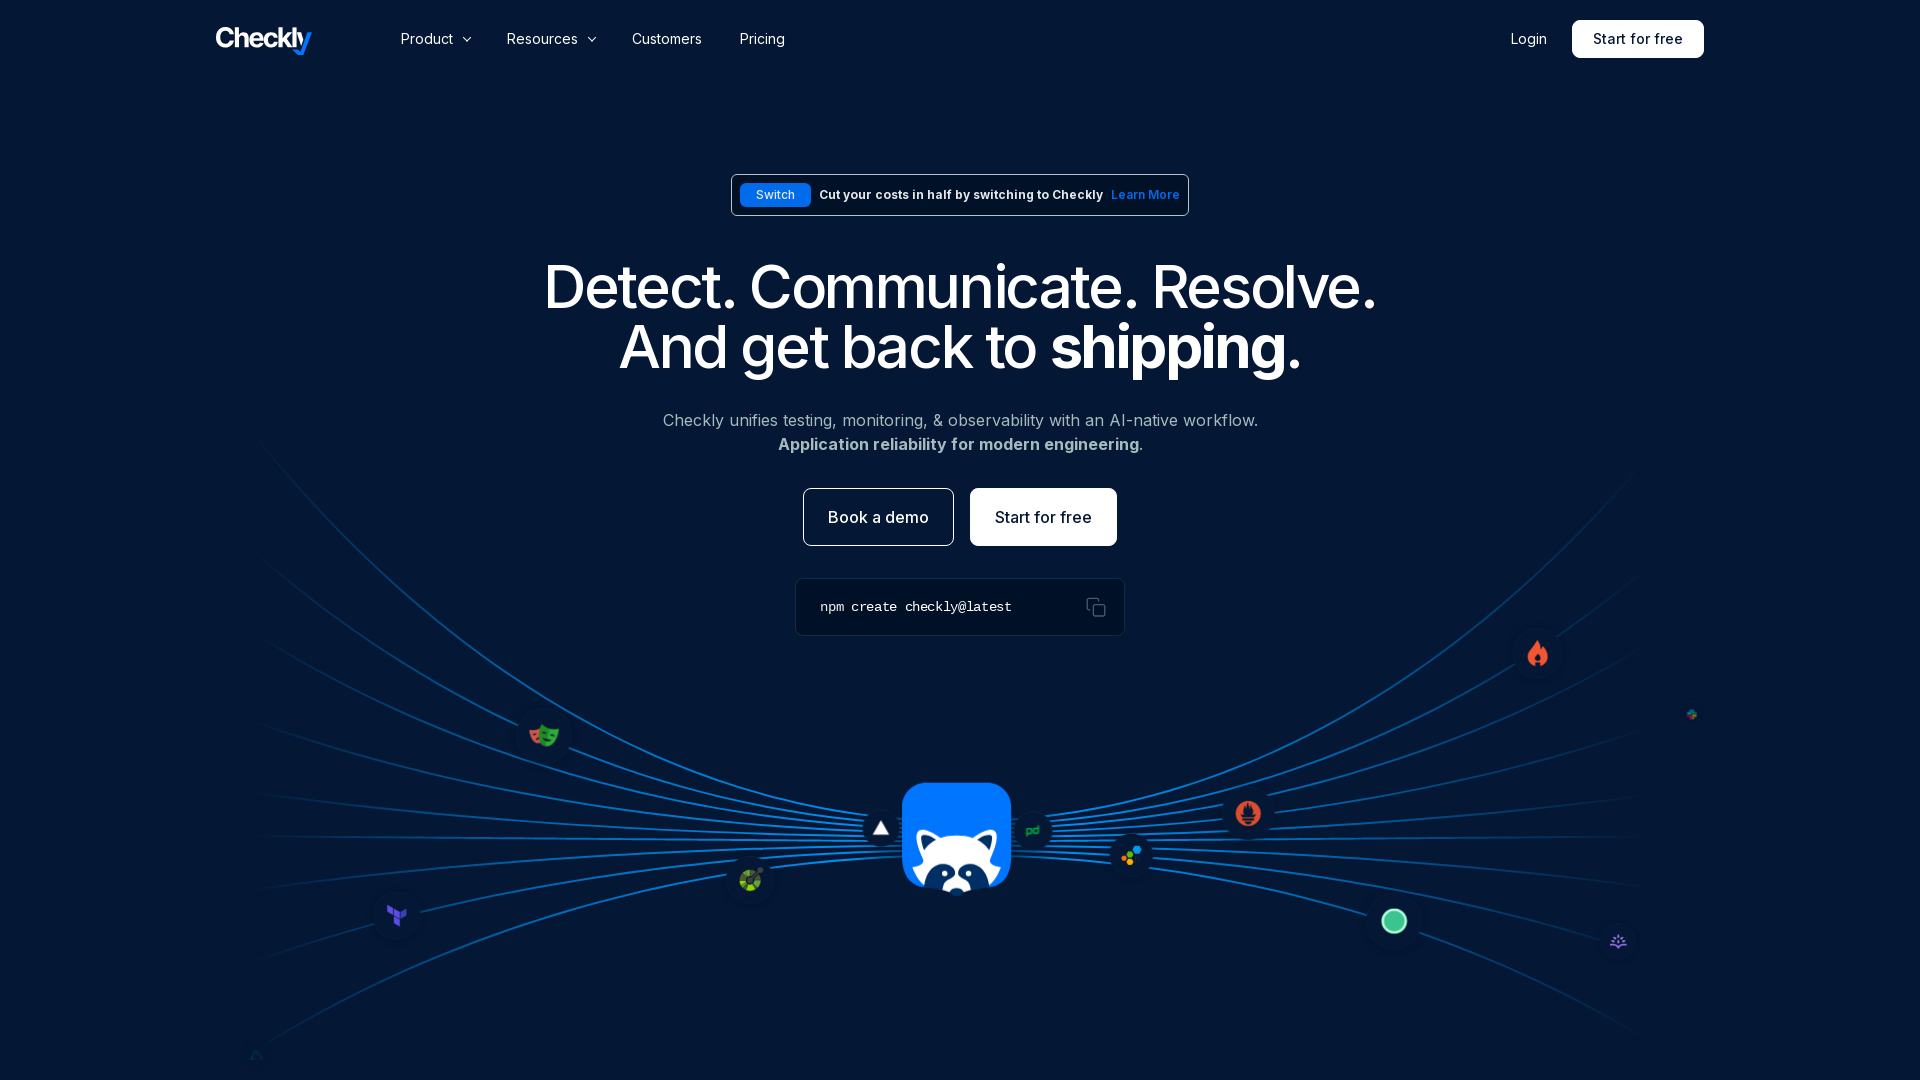

Reloaded page at large viewport
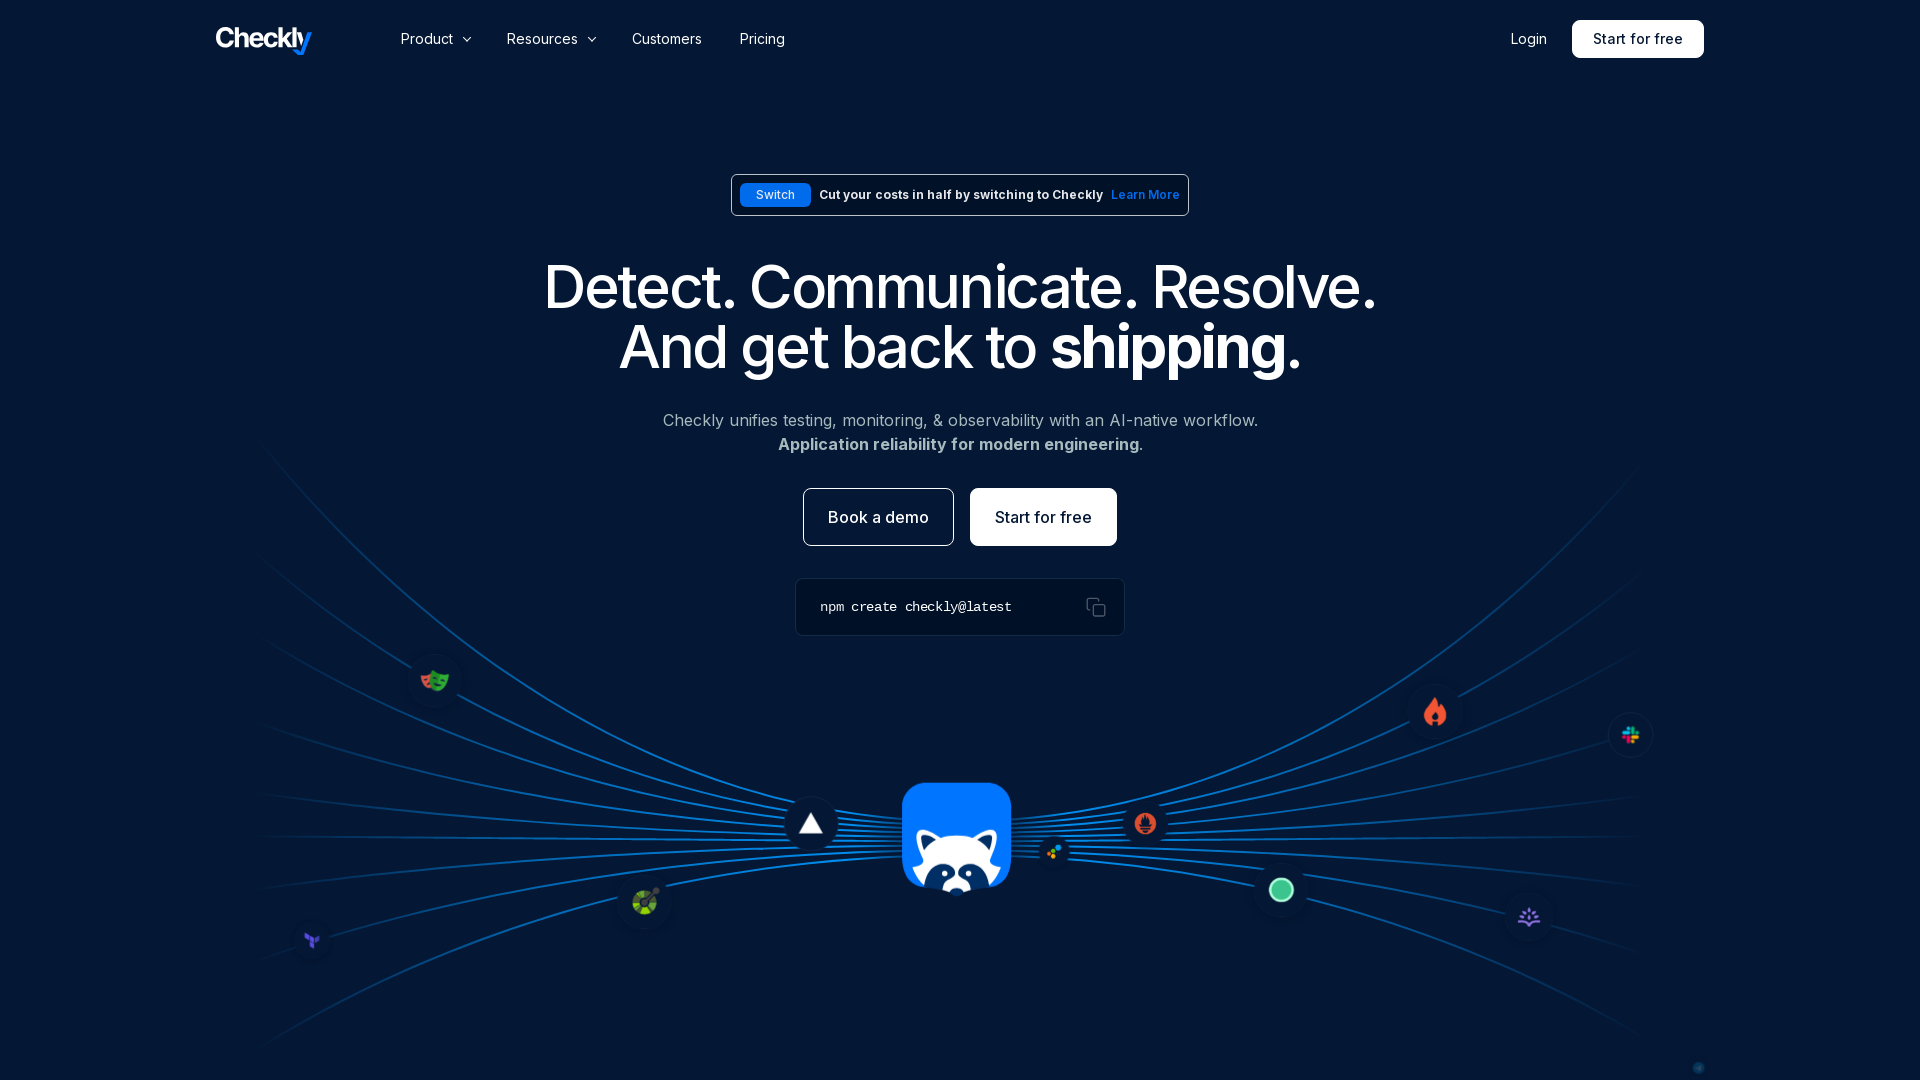

Page loaded with domcontentloaded state at large viewport
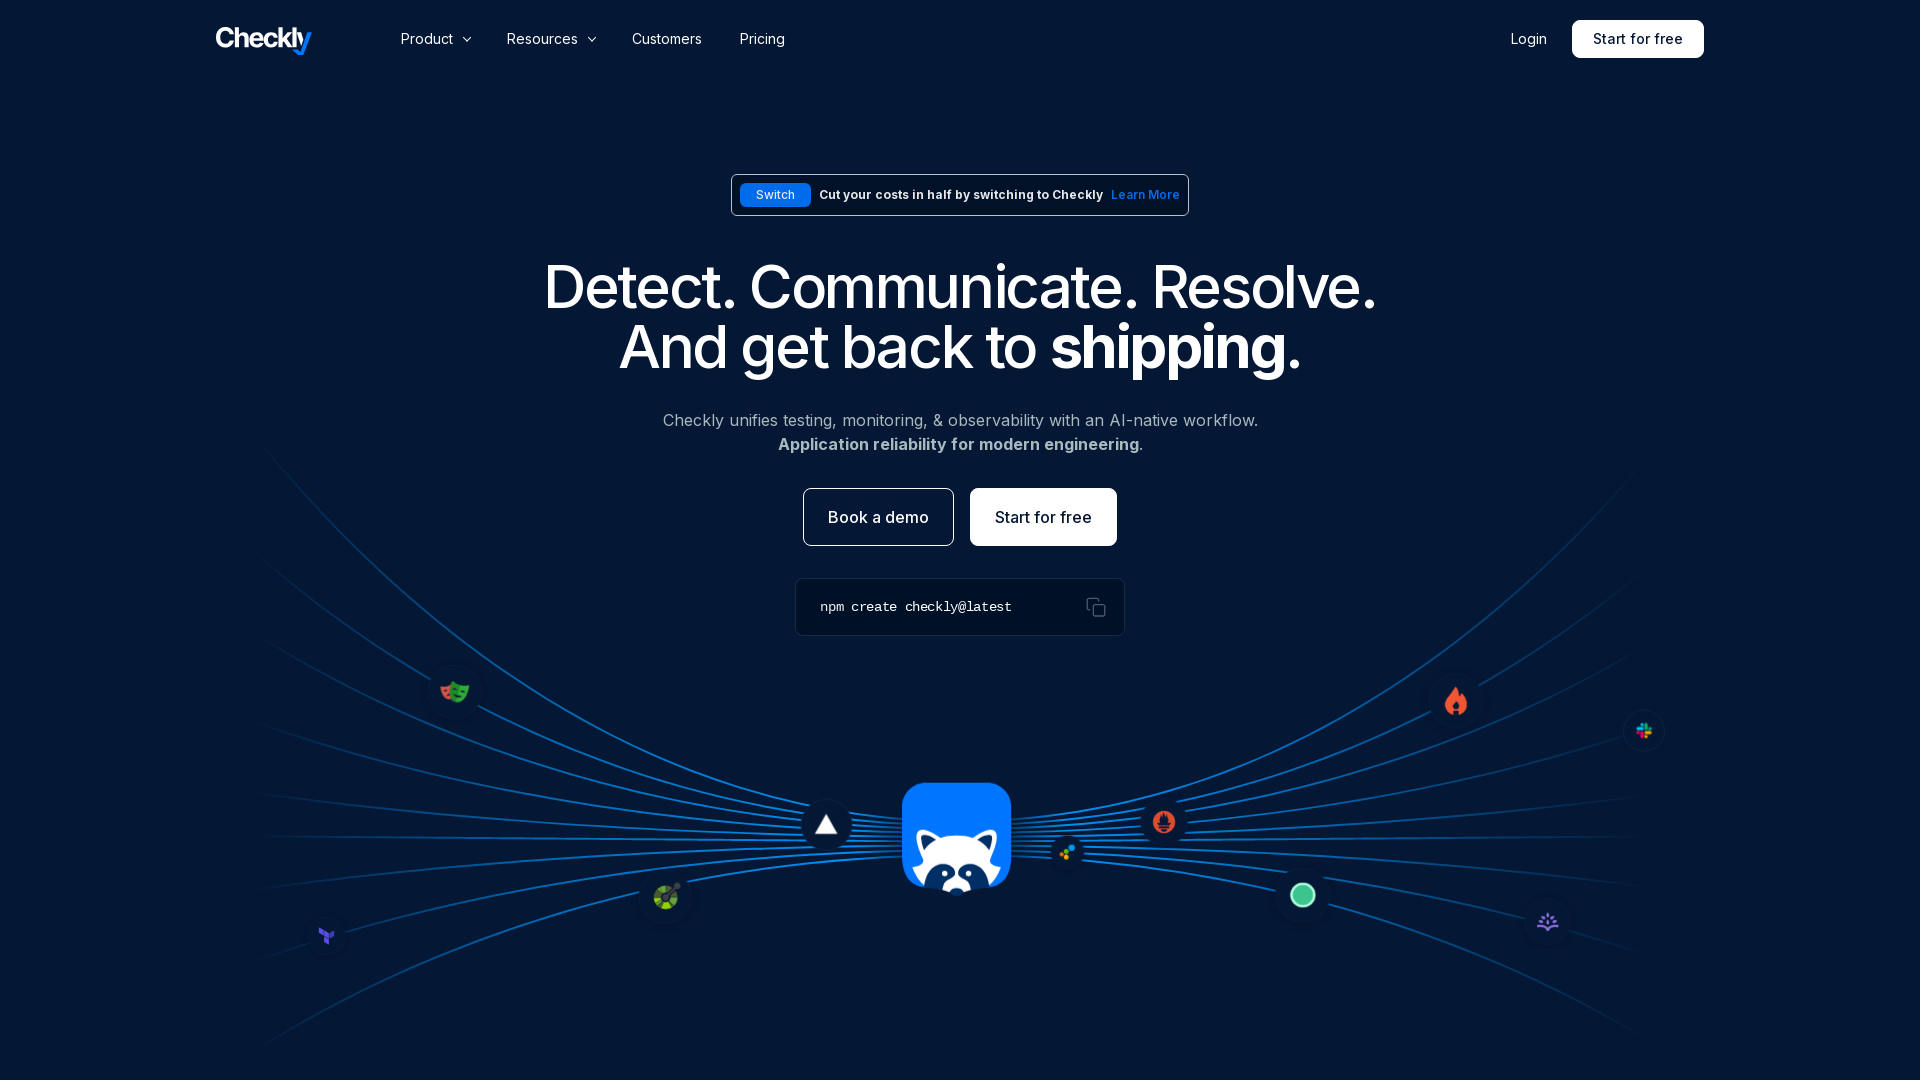

Set viewport to middle size (1000x800)
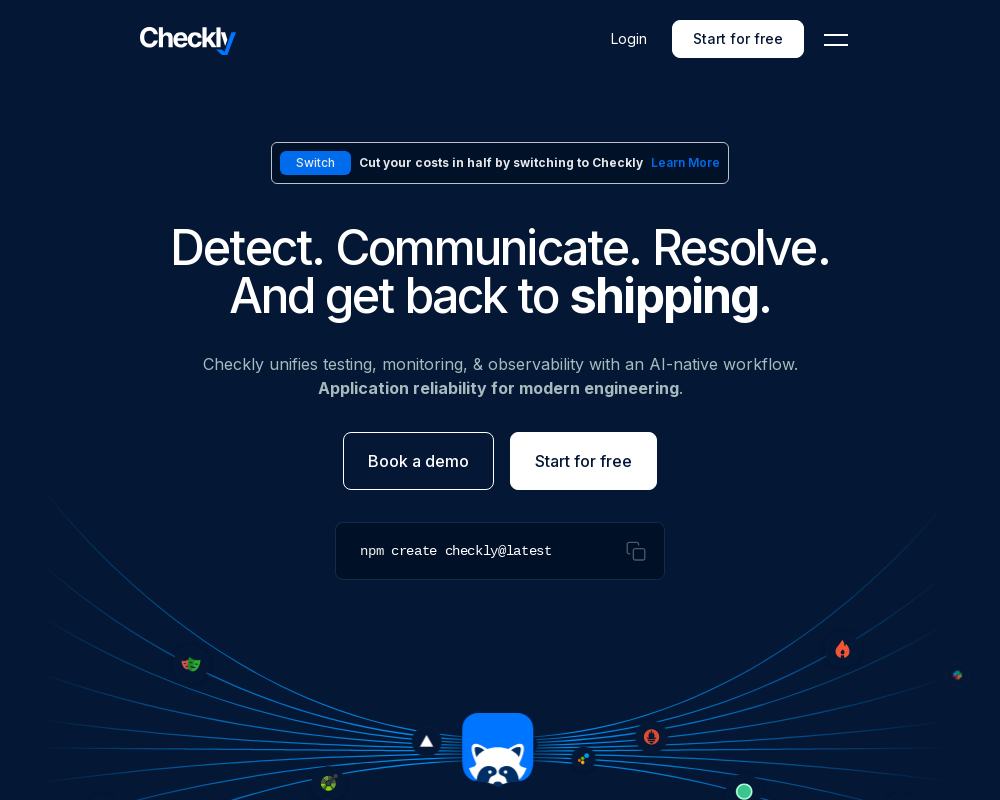

Reloaded page at middle viewport
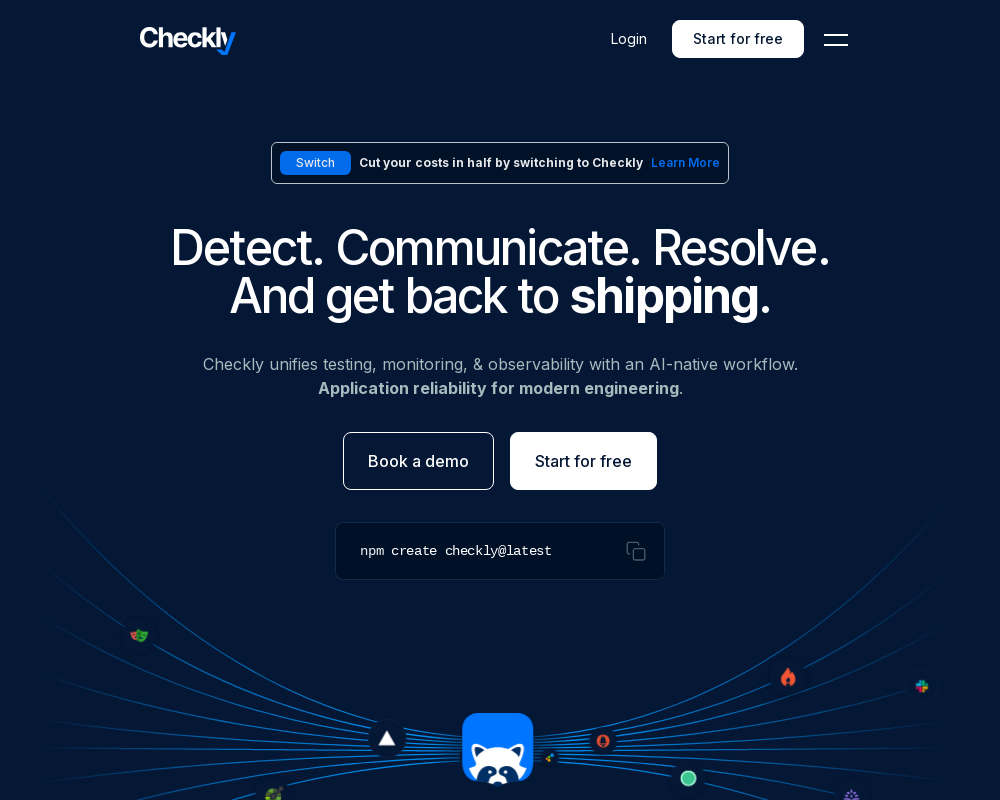

Page loaded with domcontentloaded state at middle viewport
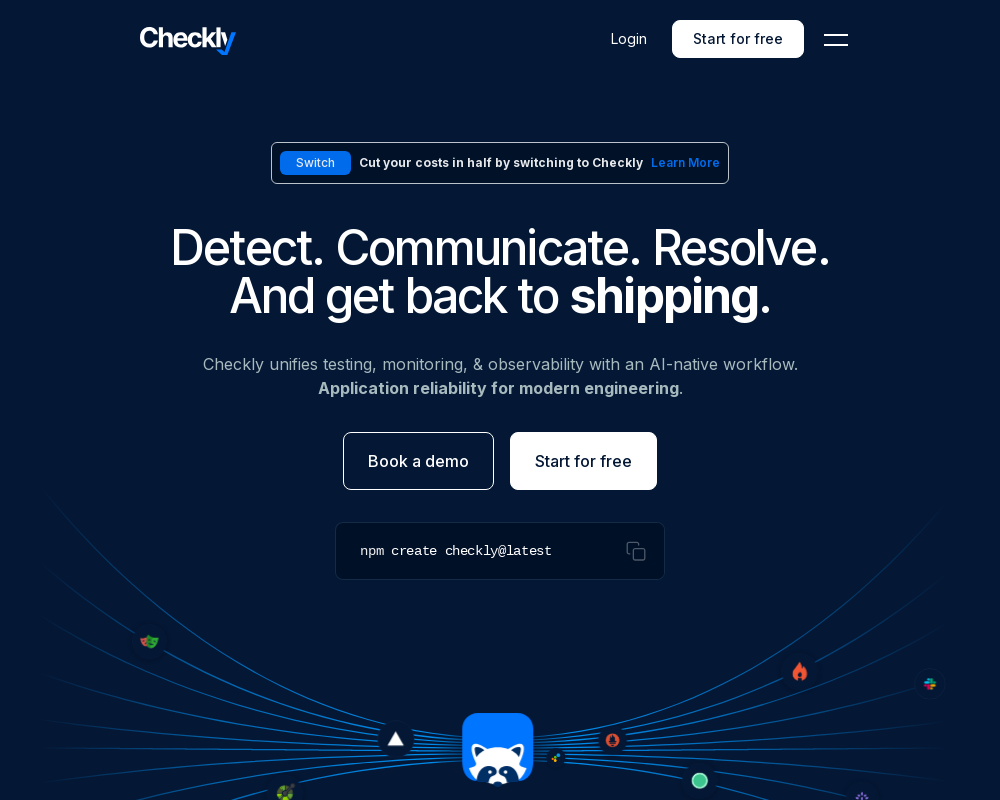

Set viewport to small size (600x800)
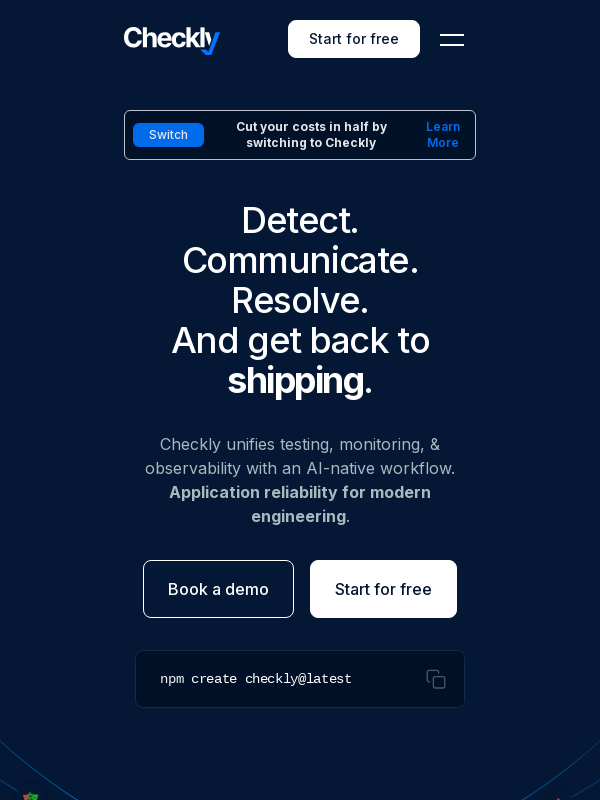

Reloaded page at small viewport
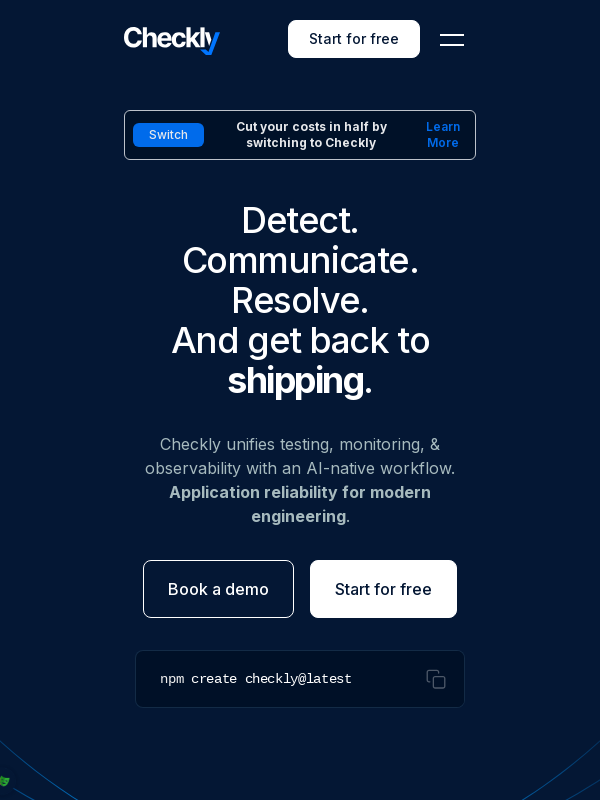

Page loaded with domcontentloaded state at small viewport
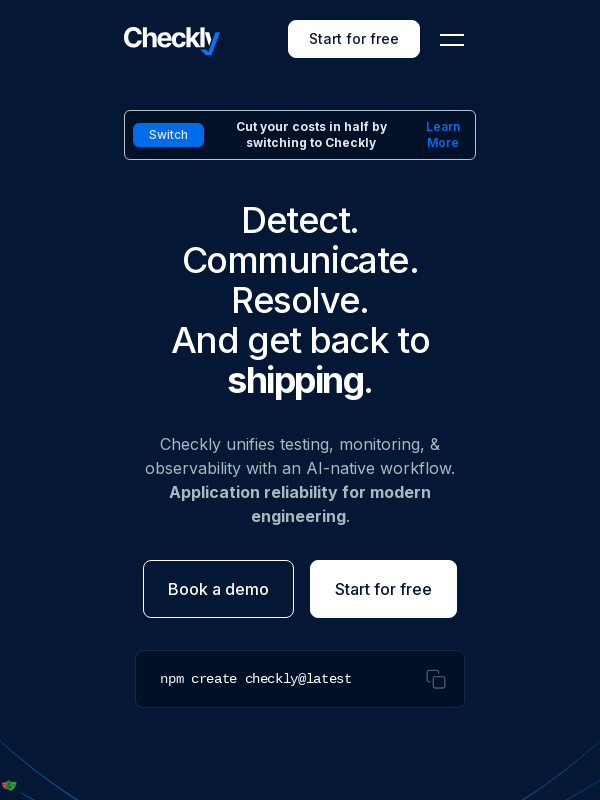

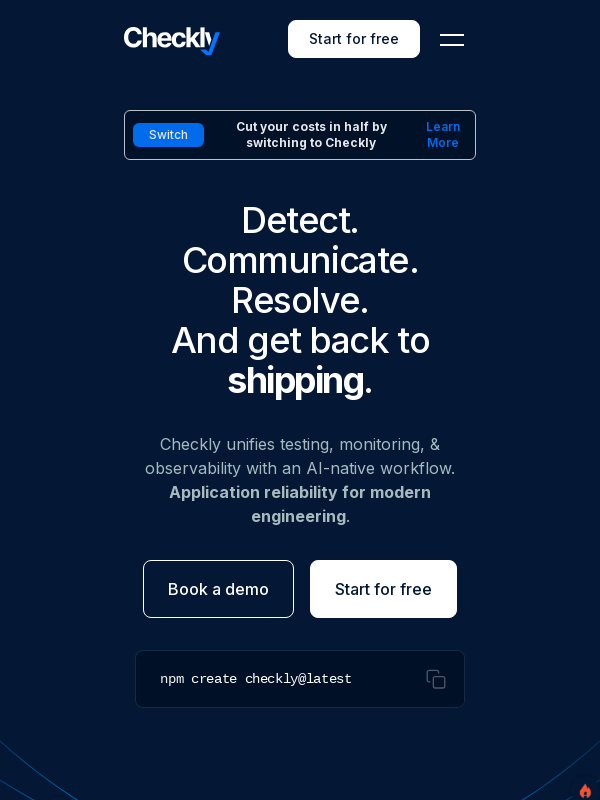